Navigates to ynet.co.il news website and waits for the page to load

Starting URL: http://www.ynet.co.il

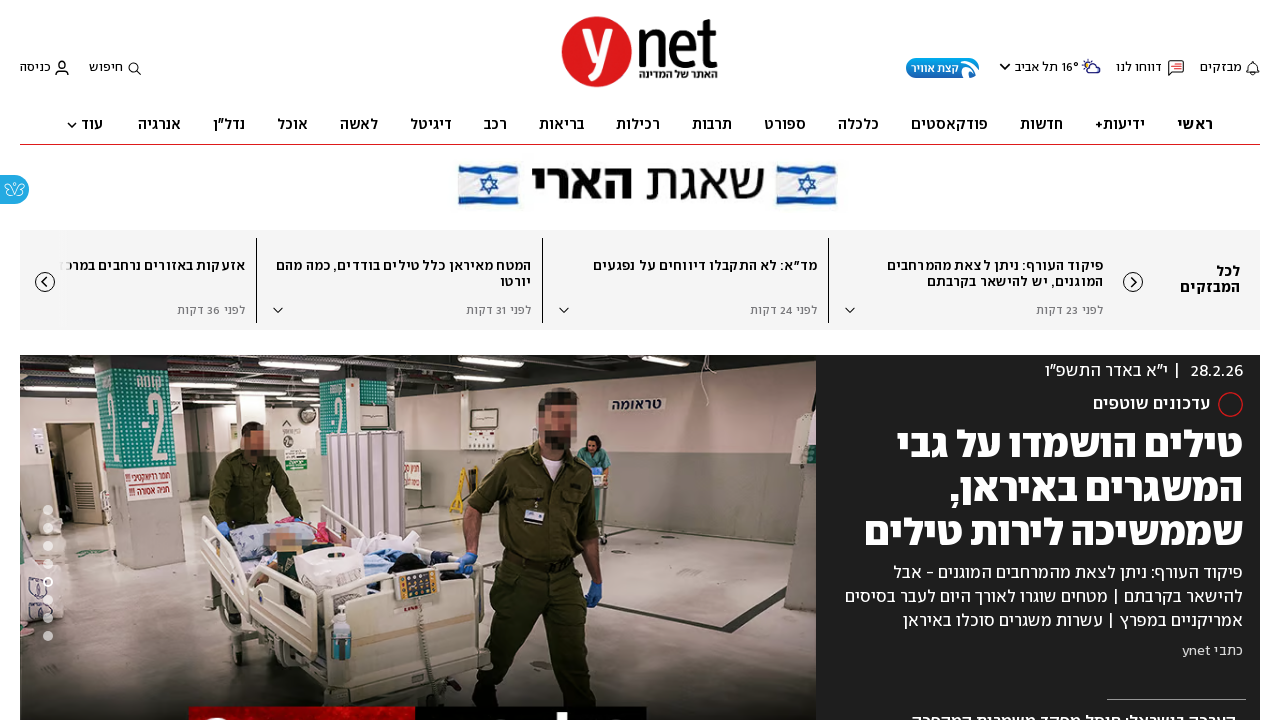

Navigated to ynet.co.il news website
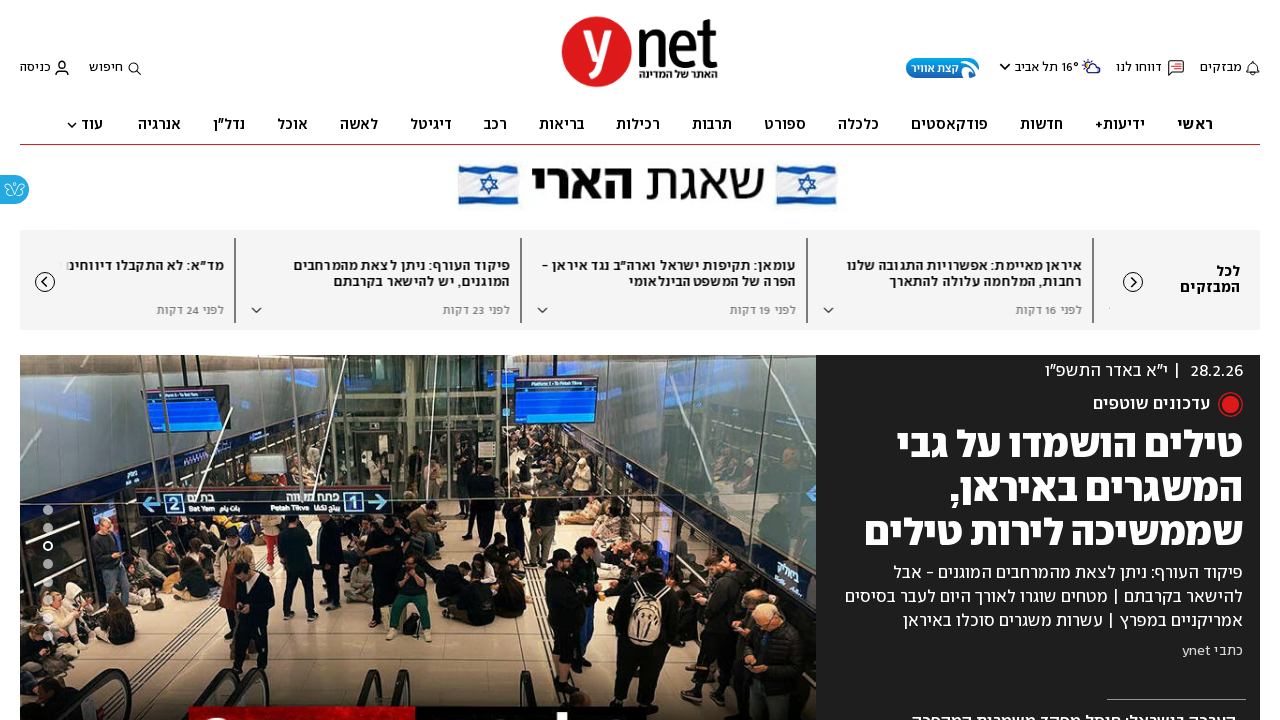

Page DOM content fully loaded
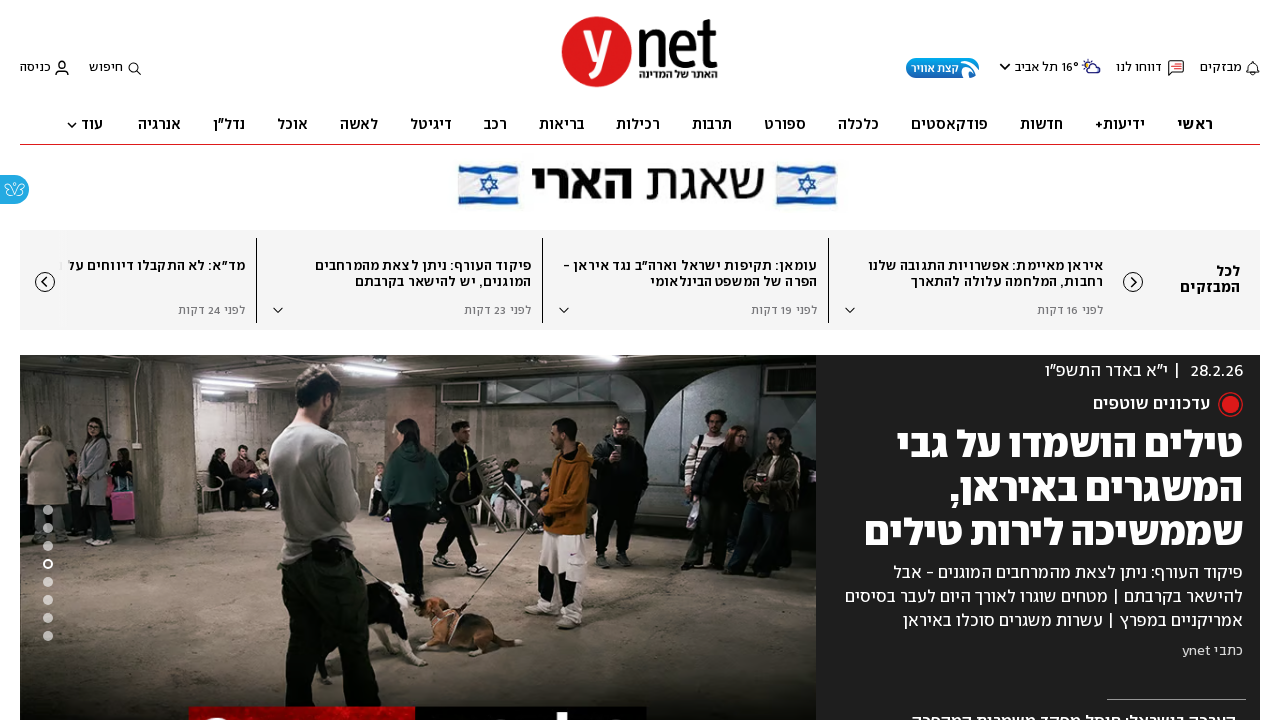

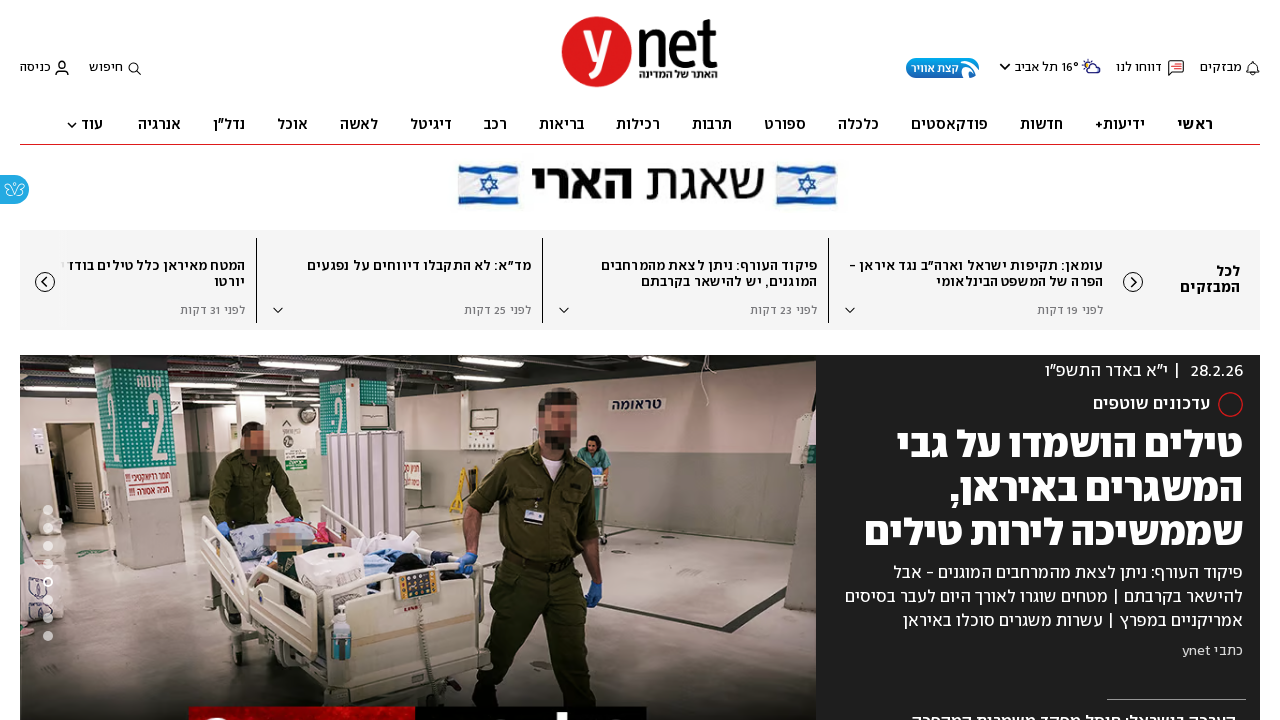